Tests the search/filter functionality on an e-commerce offers page by entering "rice" in the search field and verifying that all displayed vegetable items contain "Rice" in their name.

Starting URL: https://rahulshettyacademy.com/seleniumPractise/#/offers

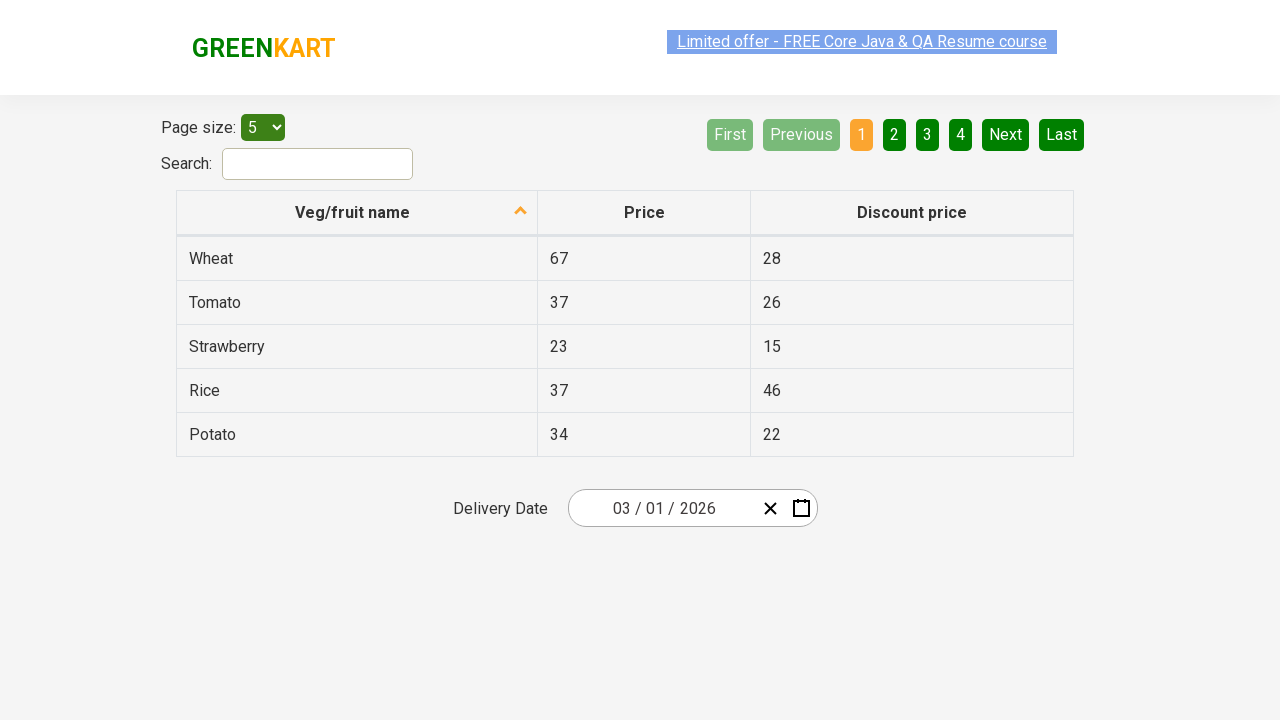

Entered 'rice' in the search field on #search-field
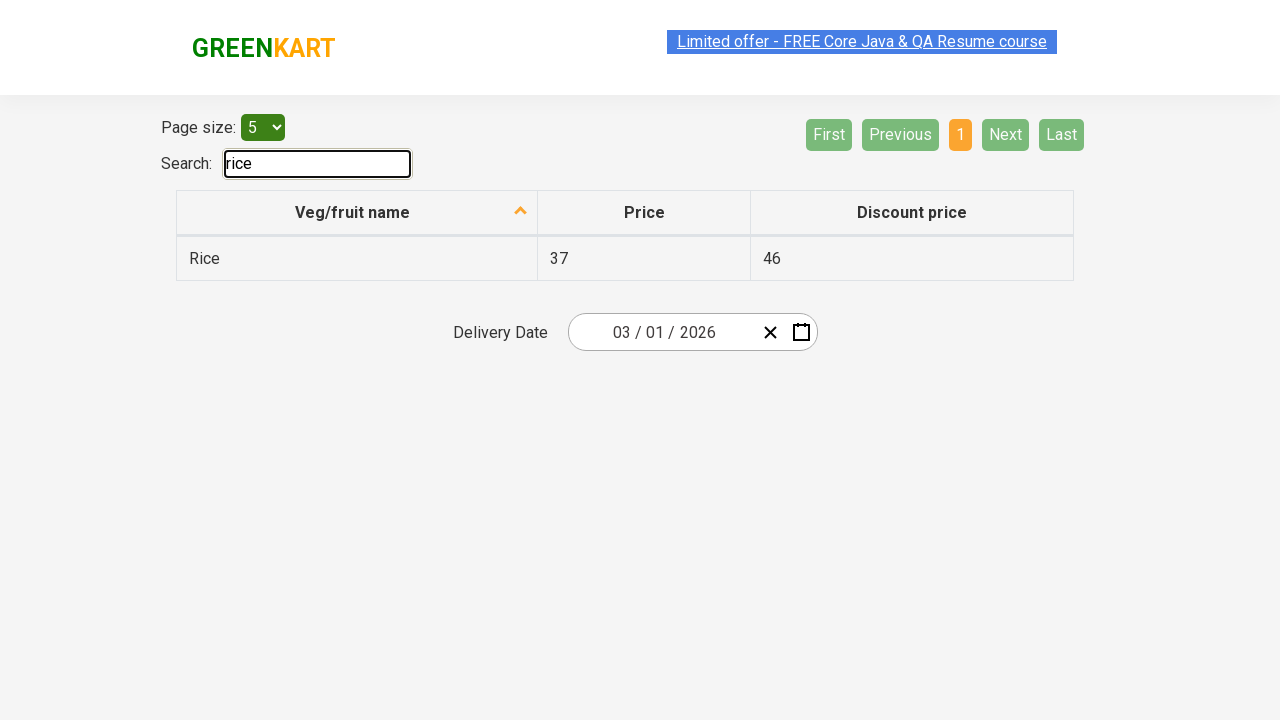

Waited 500ms for filter to apply
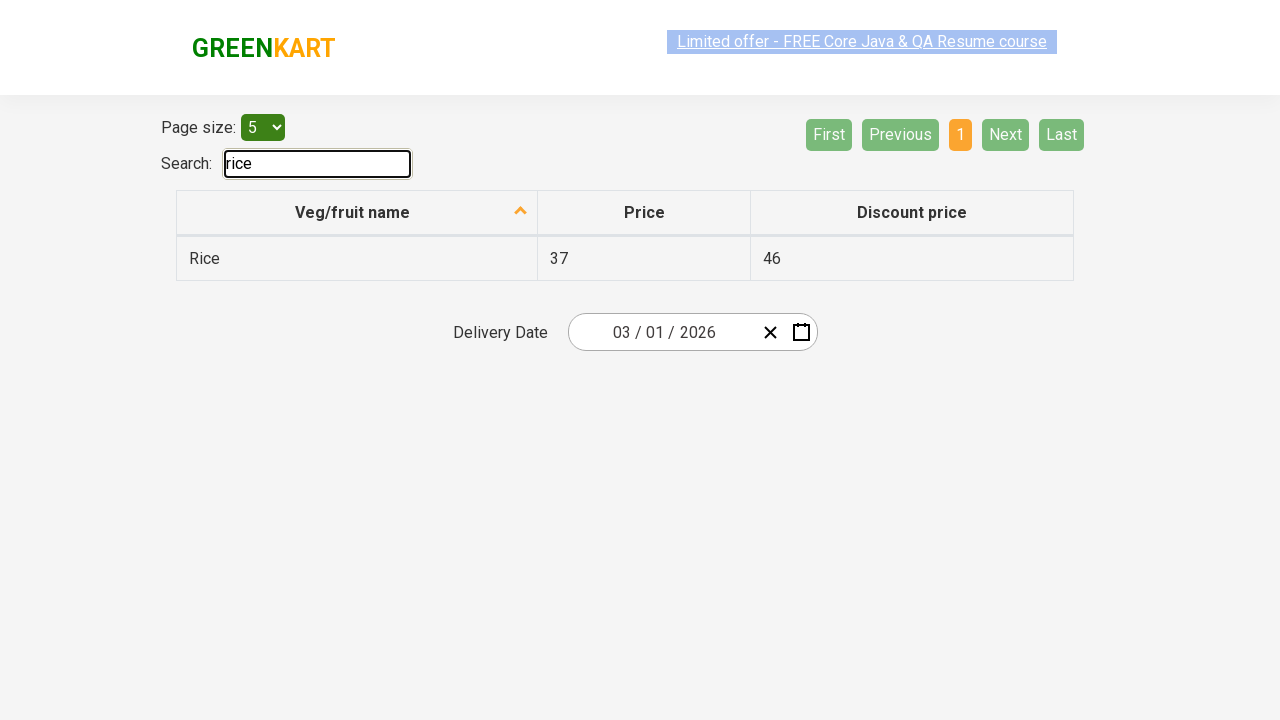

Verified filtered results table is displayed
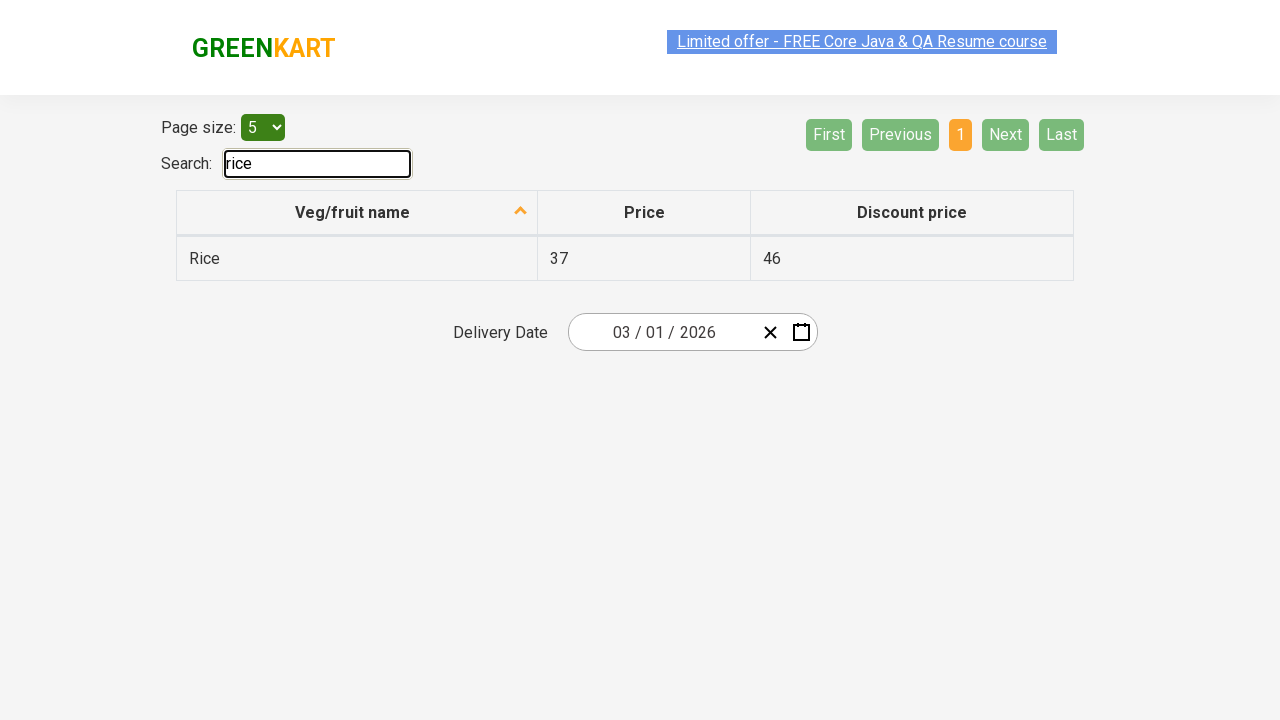

Retrieved all vegetable items from first column
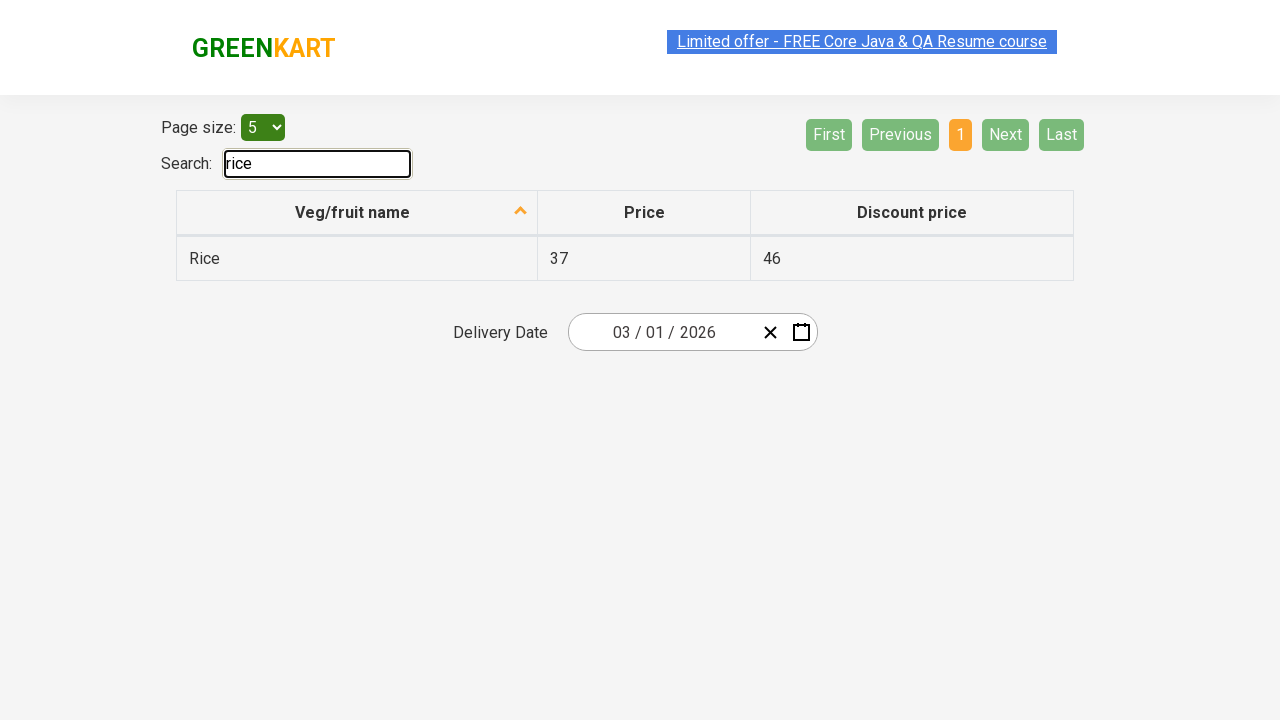

Verified that filtered results exist
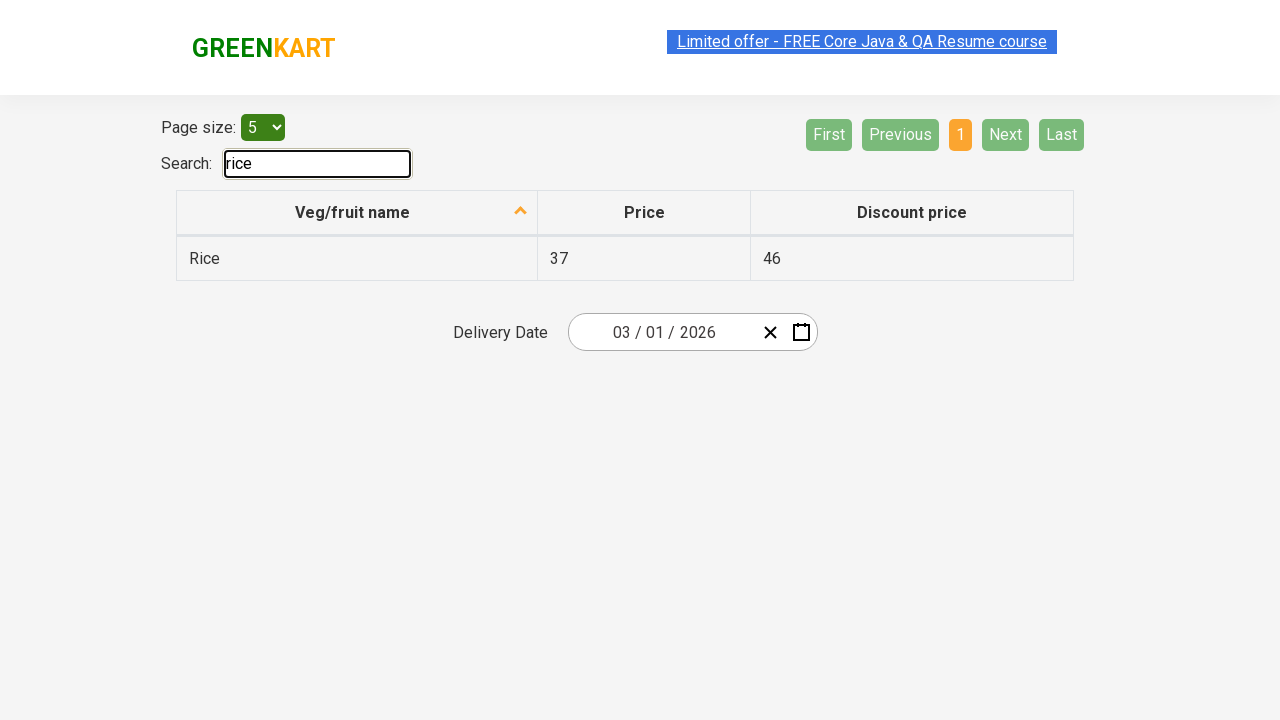

Verified item 'Rice' contains 'Rice'
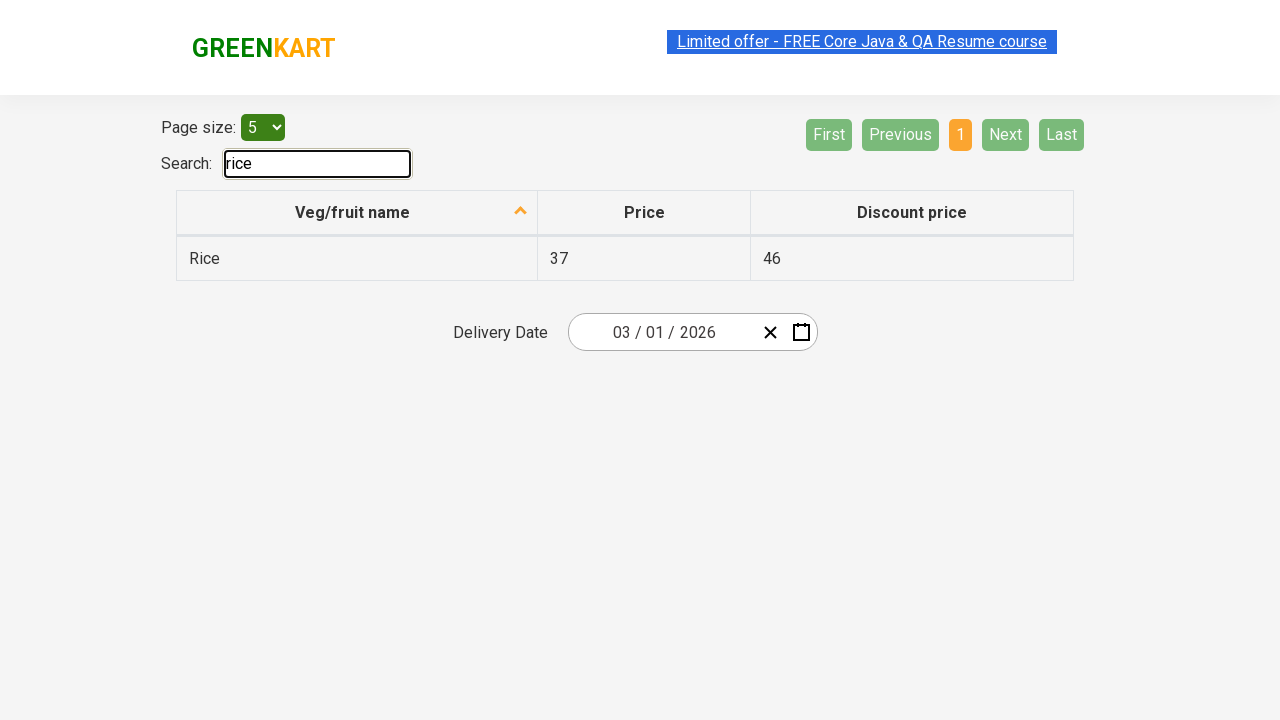

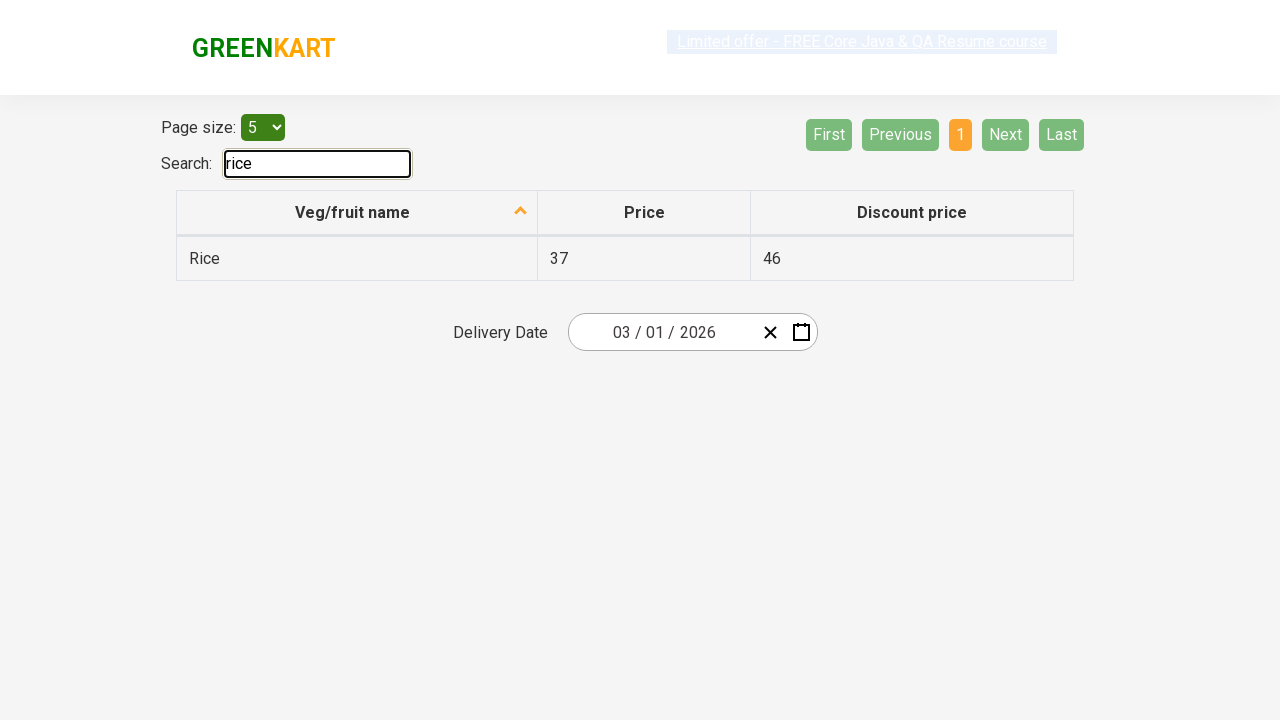